Tests a slow calculator web application by setting a delay, entering a calculation (7 + 8), and verifying the result equals 15

Starting URL: https://bonigarcia.dev/selenium-webdriver-java/slow-calculator.html

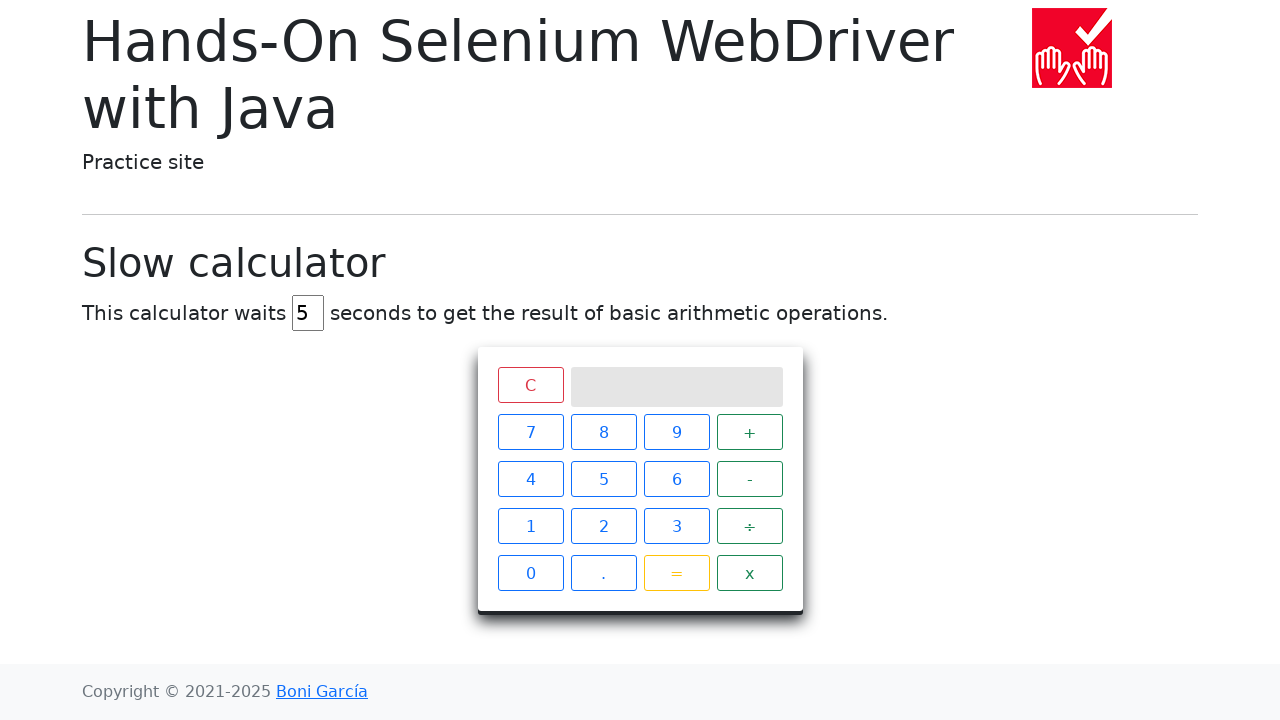

Set delay value to 1 second in calculator on #delay
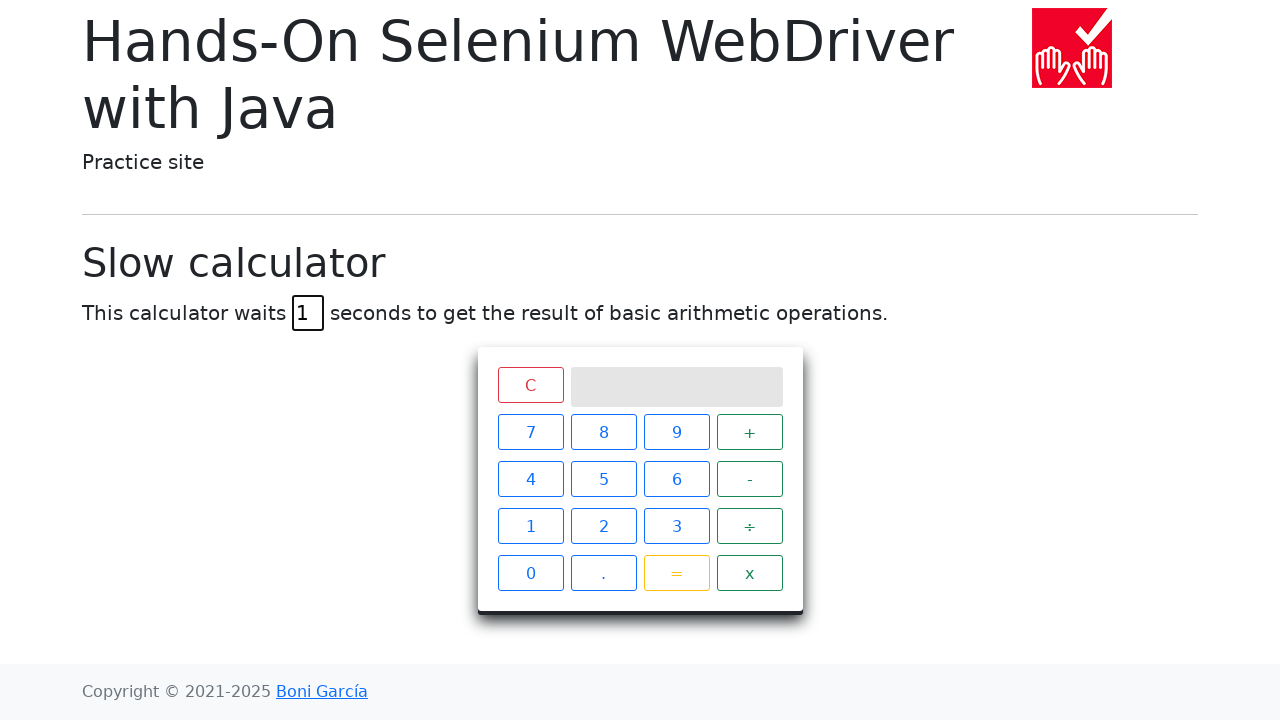

Clicked calculator button 7 at (530, 432) on xpath=//span[text()='7']
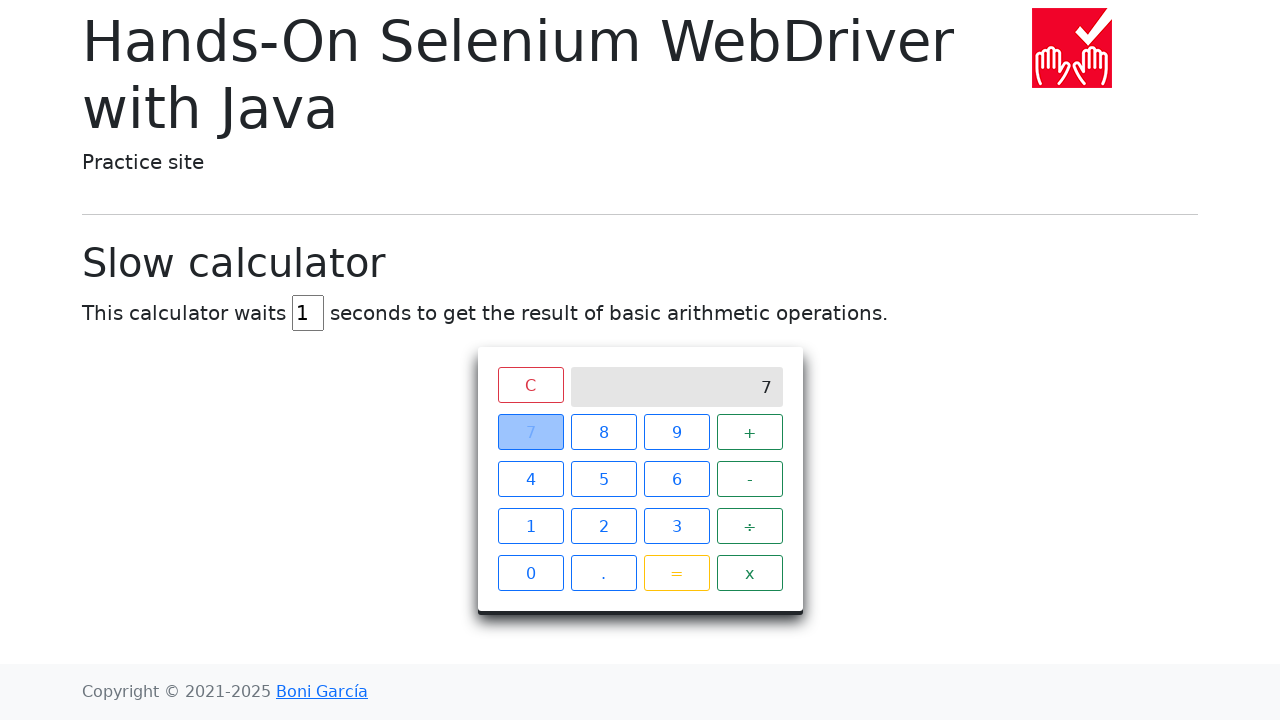

Clicked calculator button + at (750, 432) on xpath=//span[text()='+']
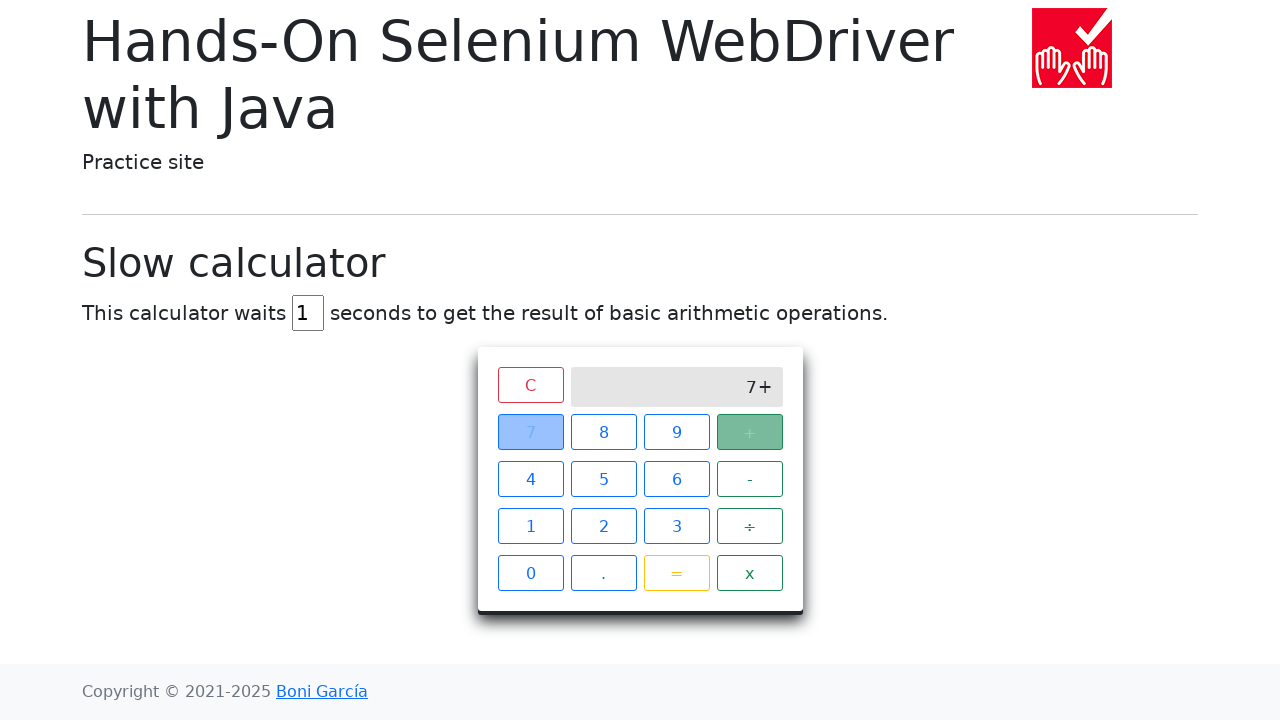

Clicked calculator button 8 at (604, 432) on xpath=//span[text()='8']
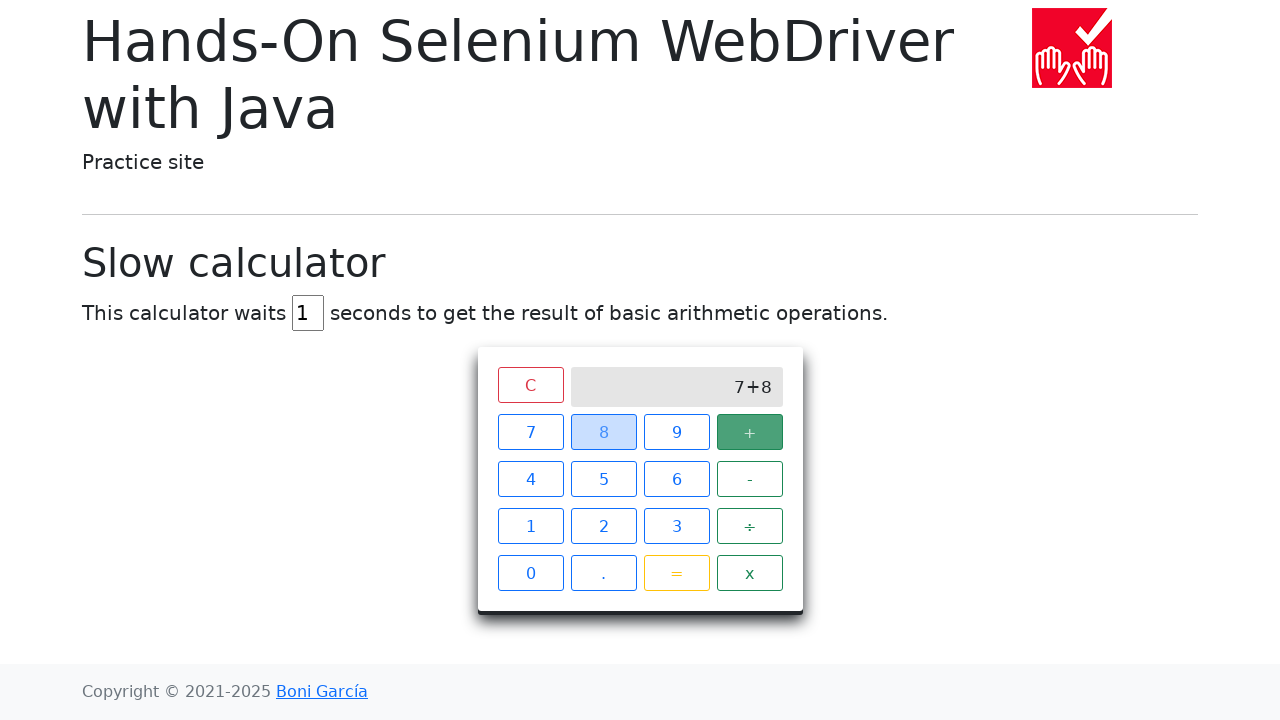

Clicked calculator button = to execute calculation at (676, 573) on xpath=//span[text()='=']
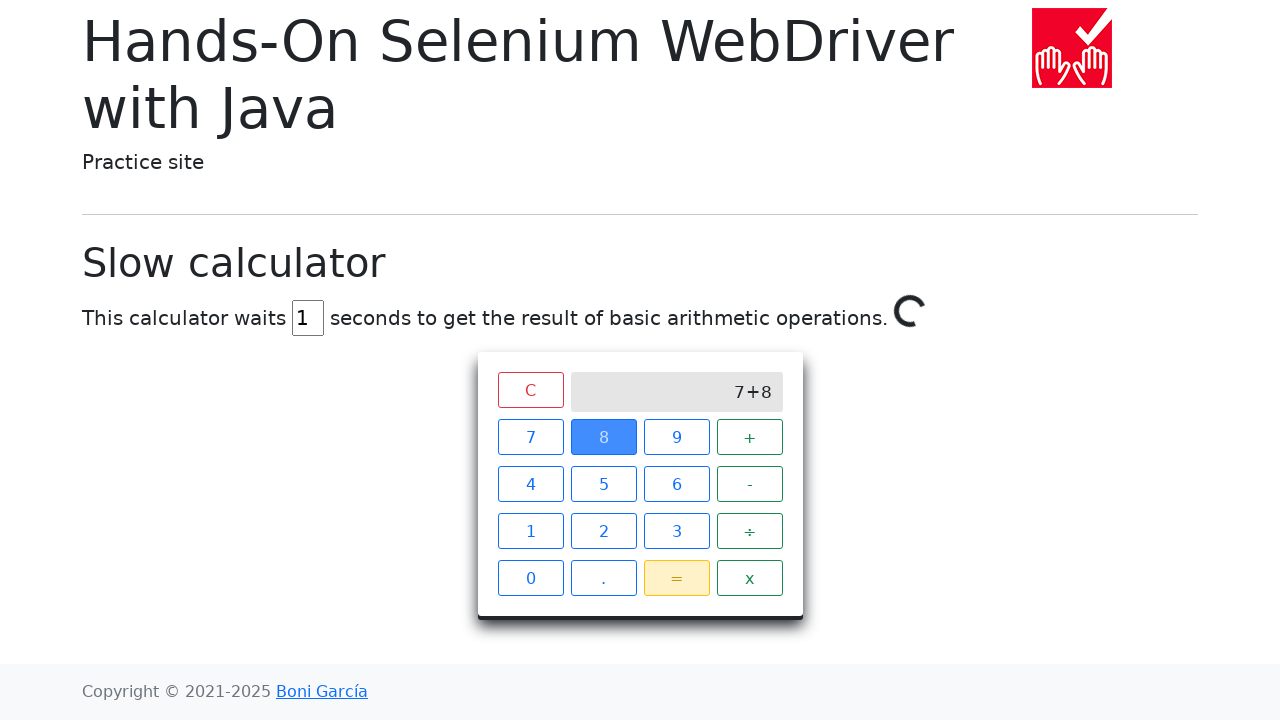

Result 15 appeared on calculator screen (7 + 8 = 15)
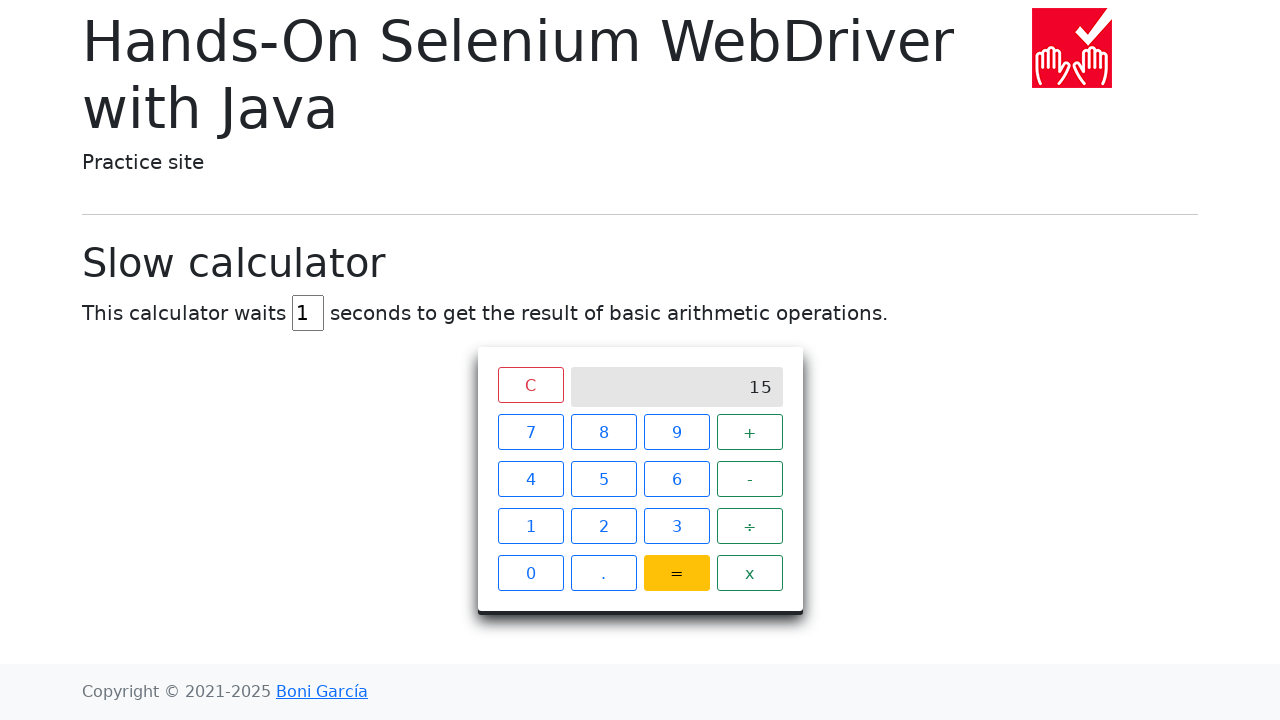

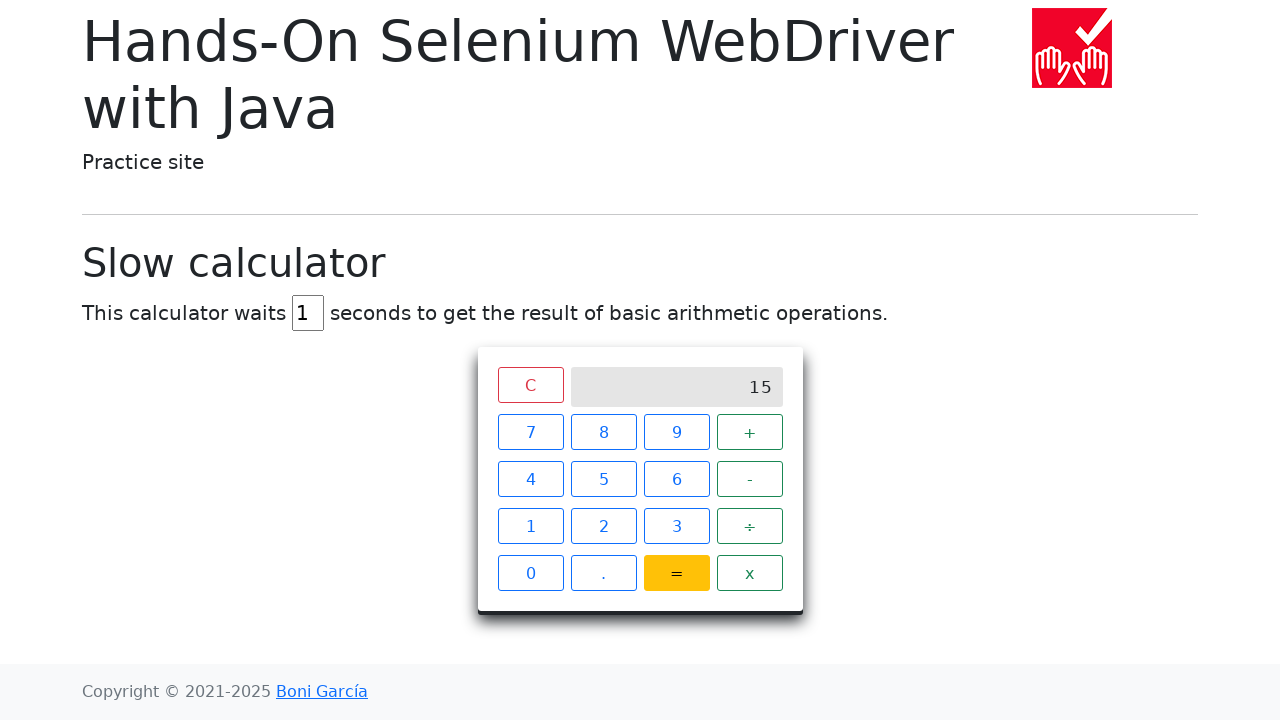